Tests QuillBot's grammar check functionality by typing text into the editor, clicking "Fix All Errors" to correct grammar mistakes, and verifying the corrections are applied through a recursive process.

Starting URL: https://quillbot.com/grammar-check

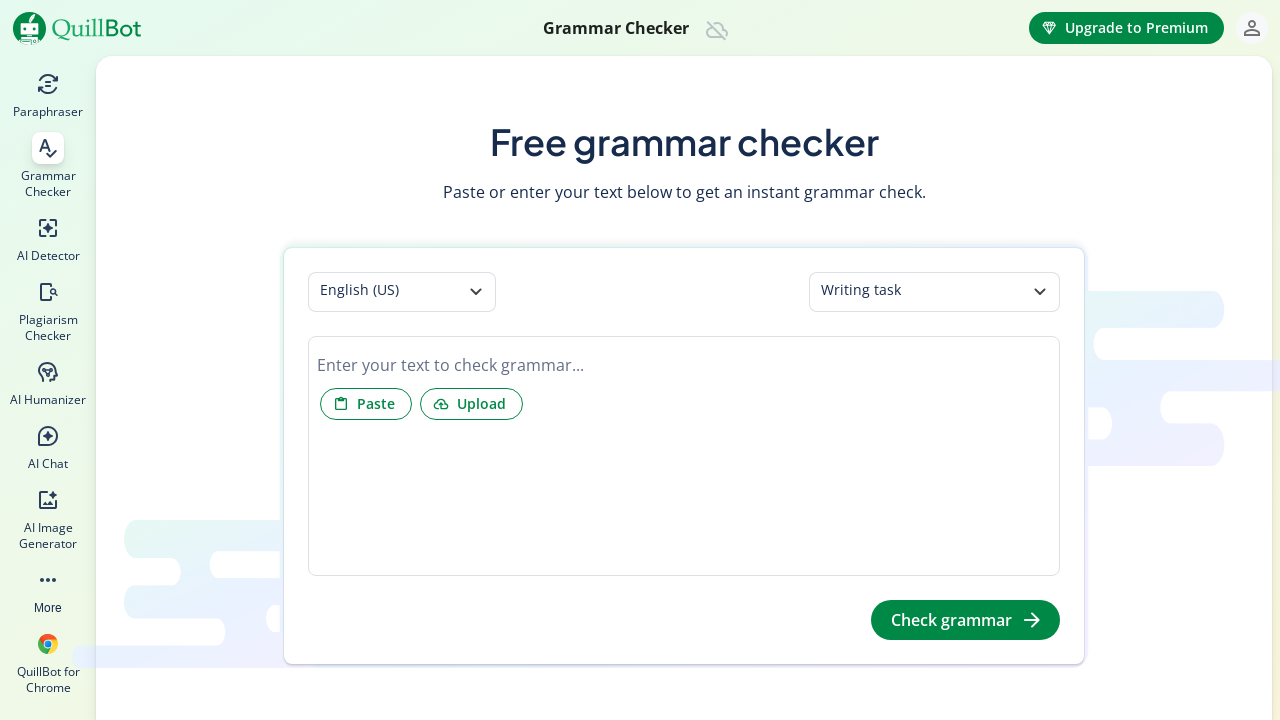

Clicked on the text editor area at (684, 365) on div[data-gramm_editor='false']
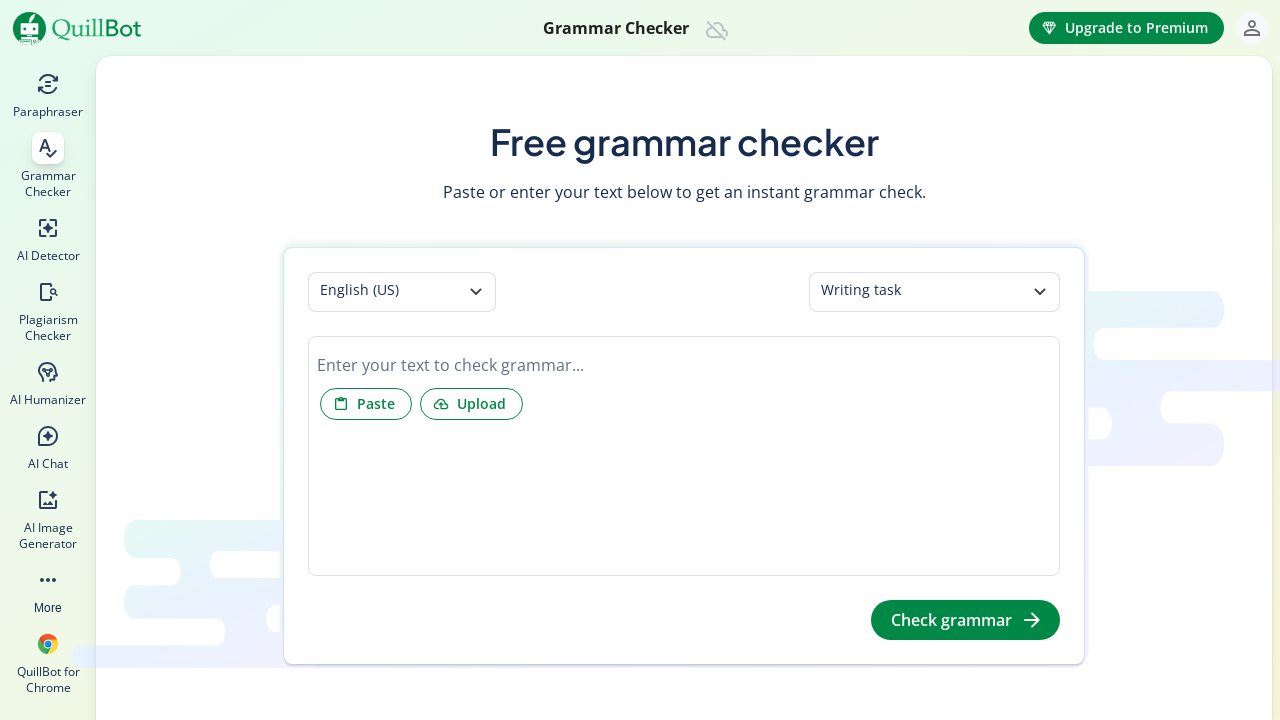

Typed test text with grammar errors into editor
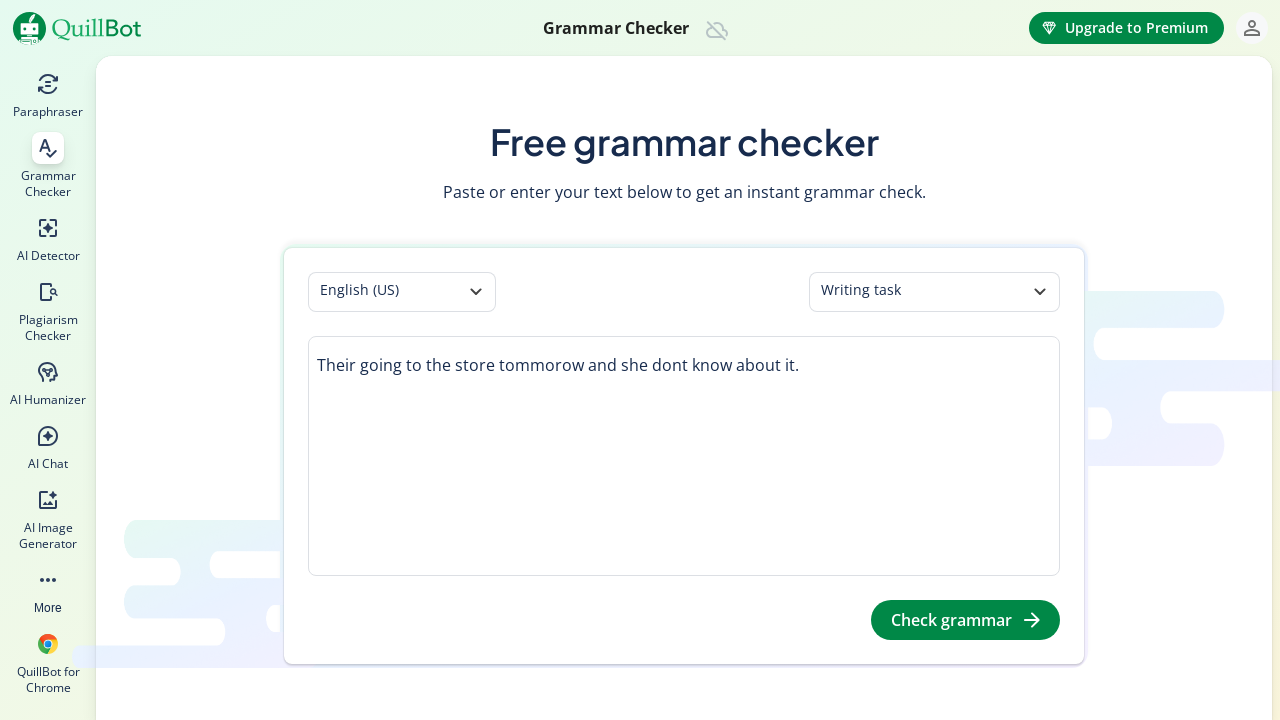

No Google Sign-In popup found on xpath=//*[@id='close']
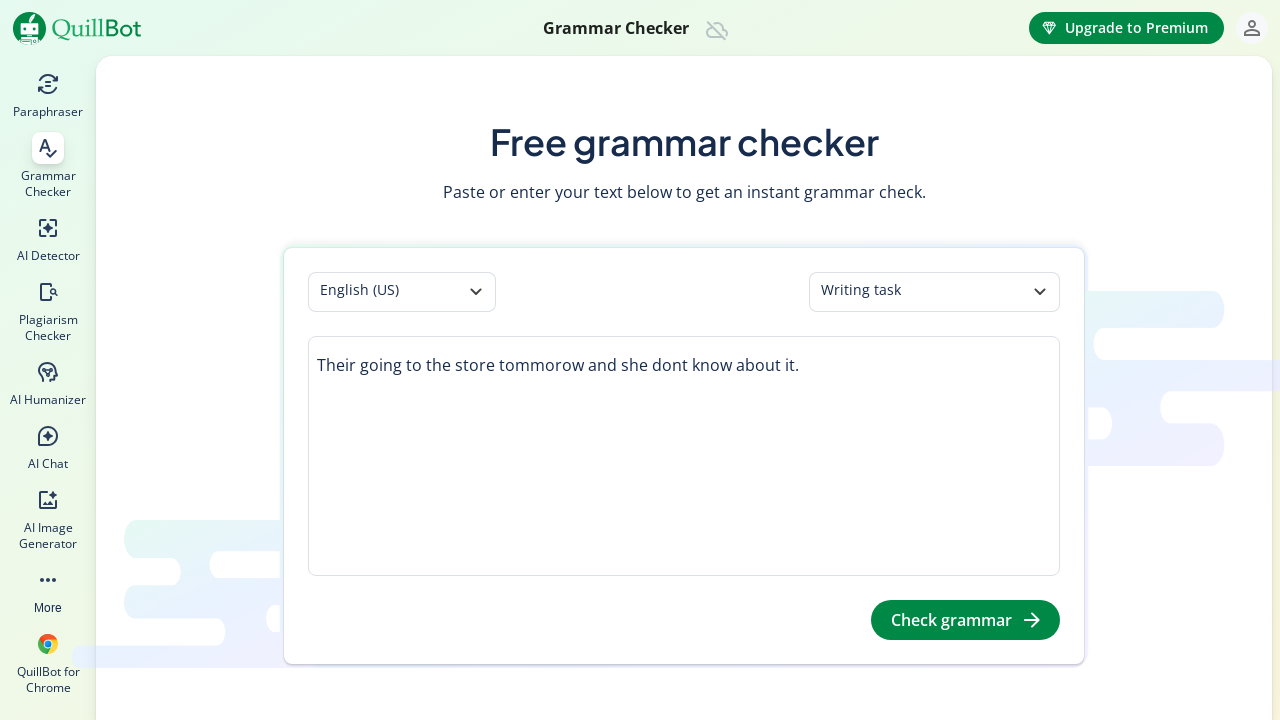

No errors to fix or button not found on text=Fix All Errors
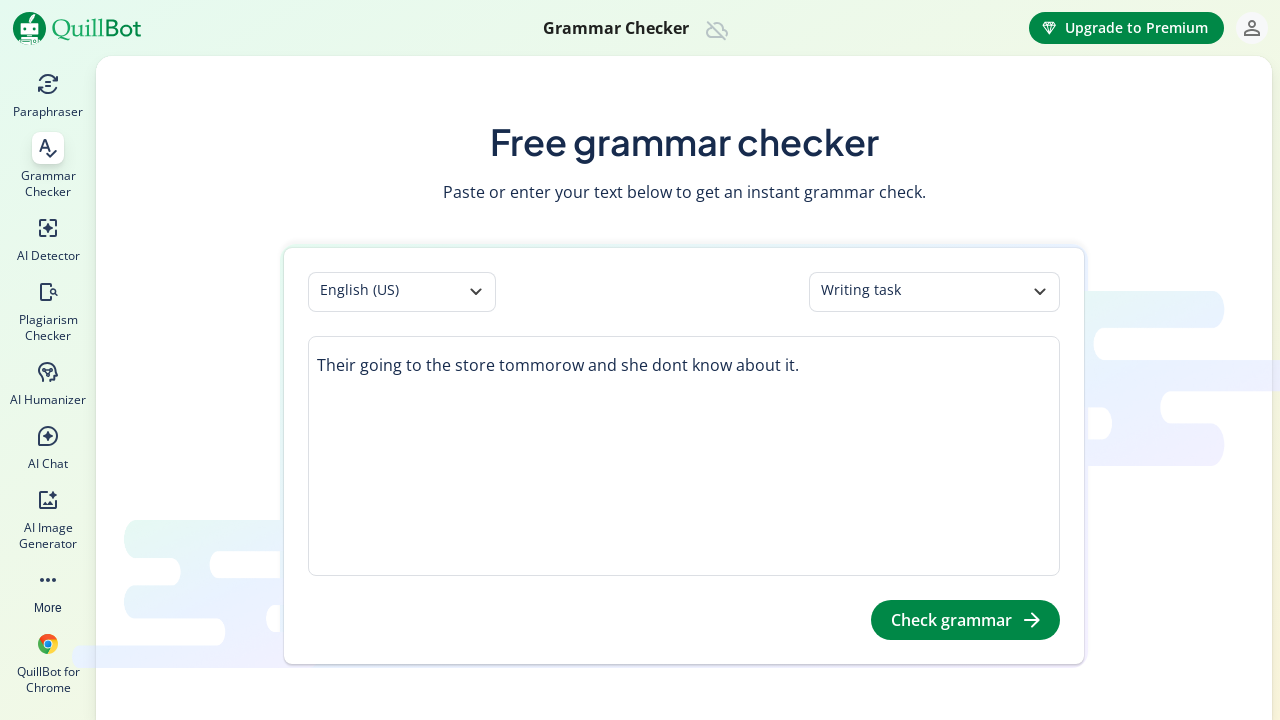

Selected all text with Ctrl+A
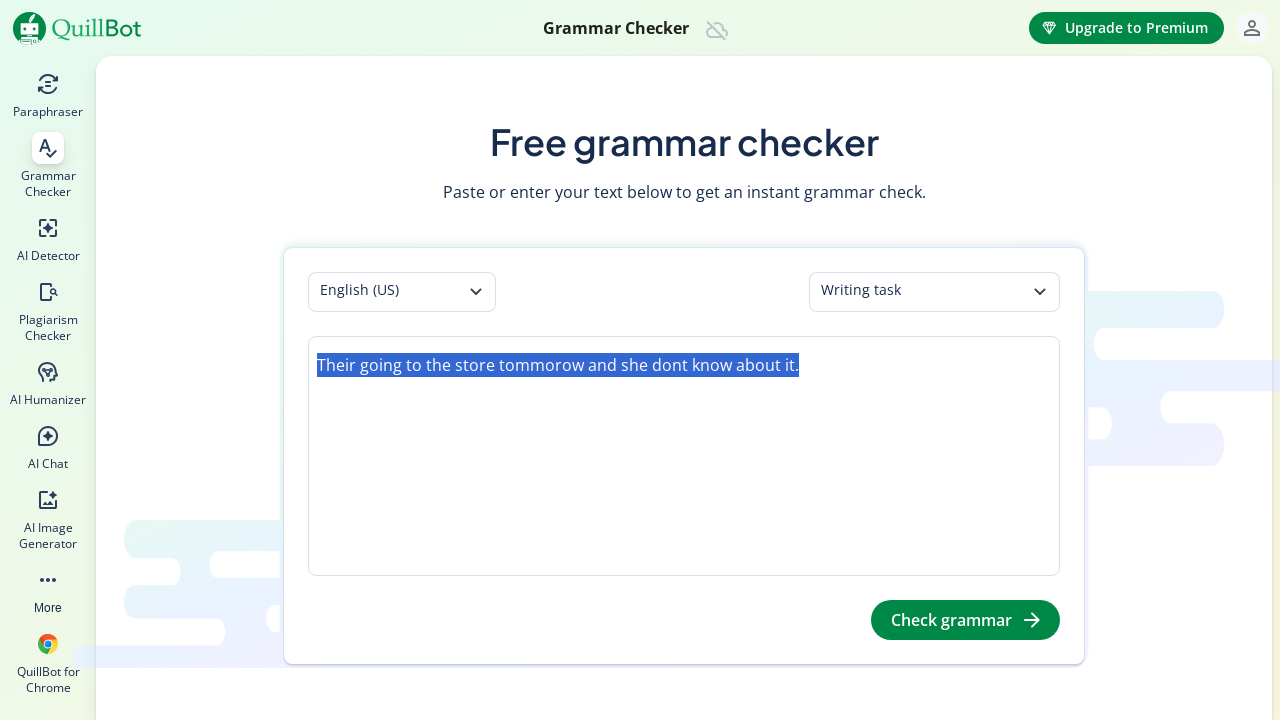

Cut text with Ctrl+X
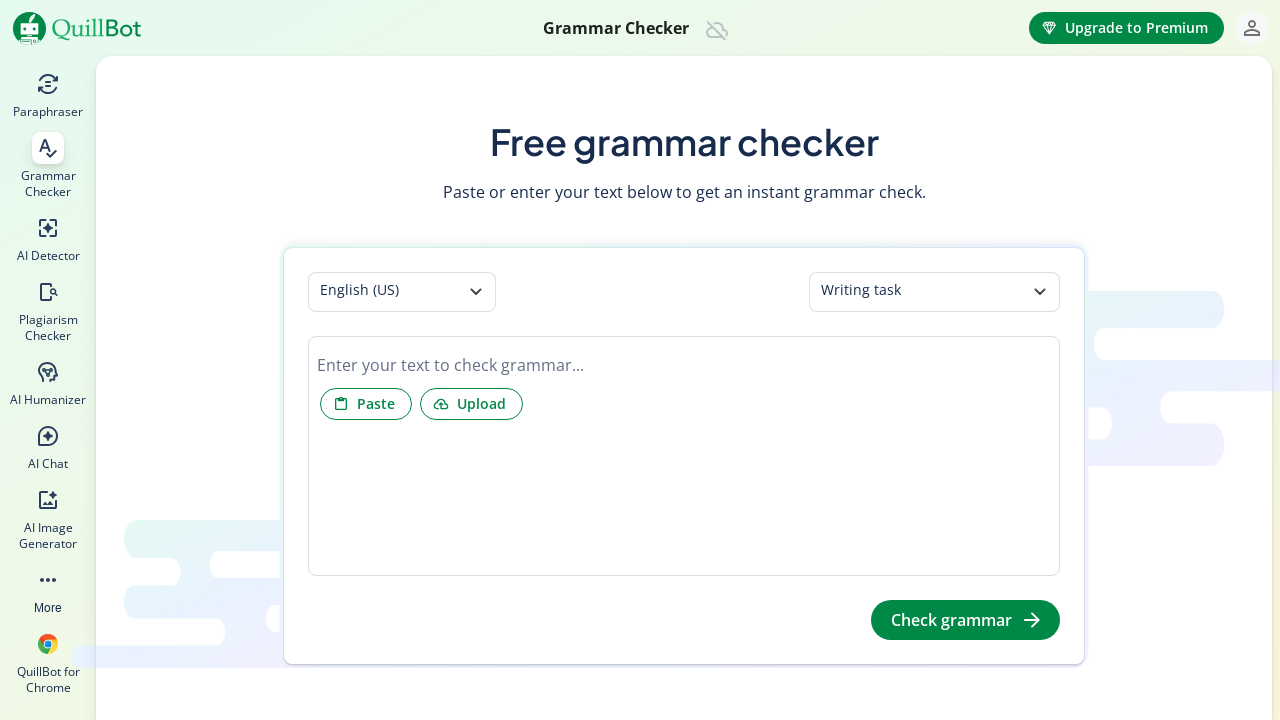

Pasted text with Ctrl+V to trigger re-check
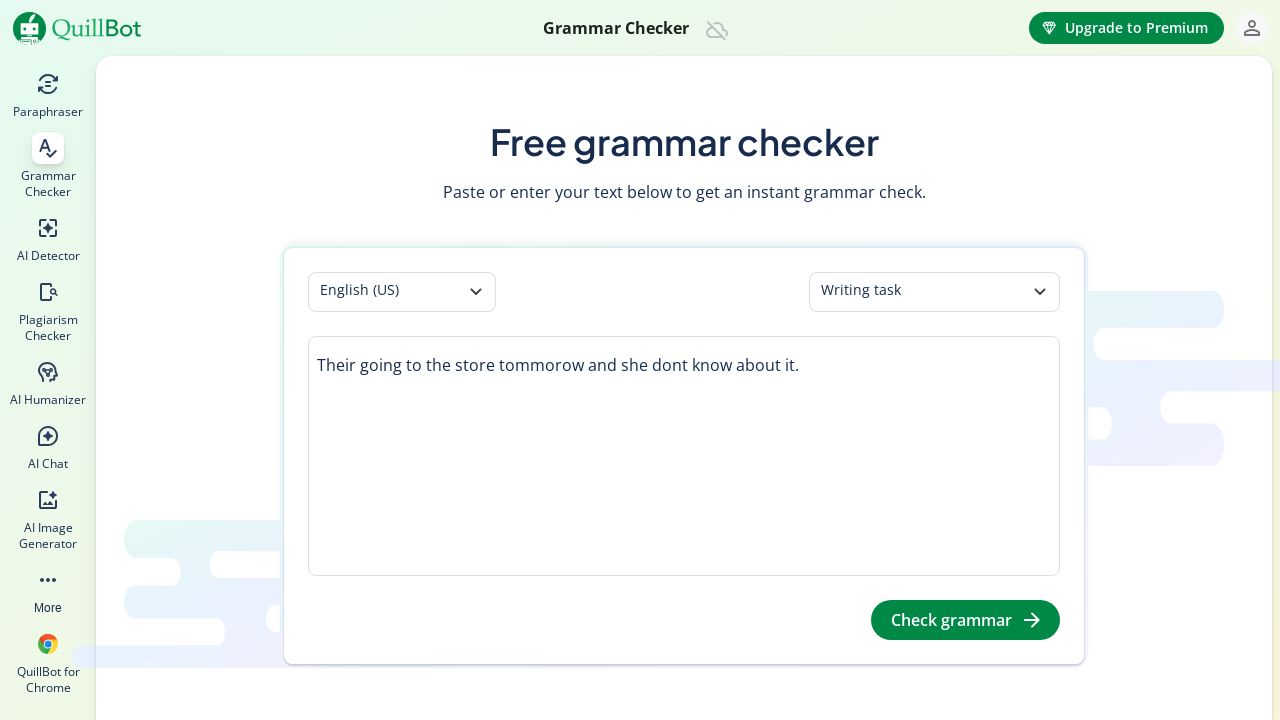

Waited 500ms for additional fixes
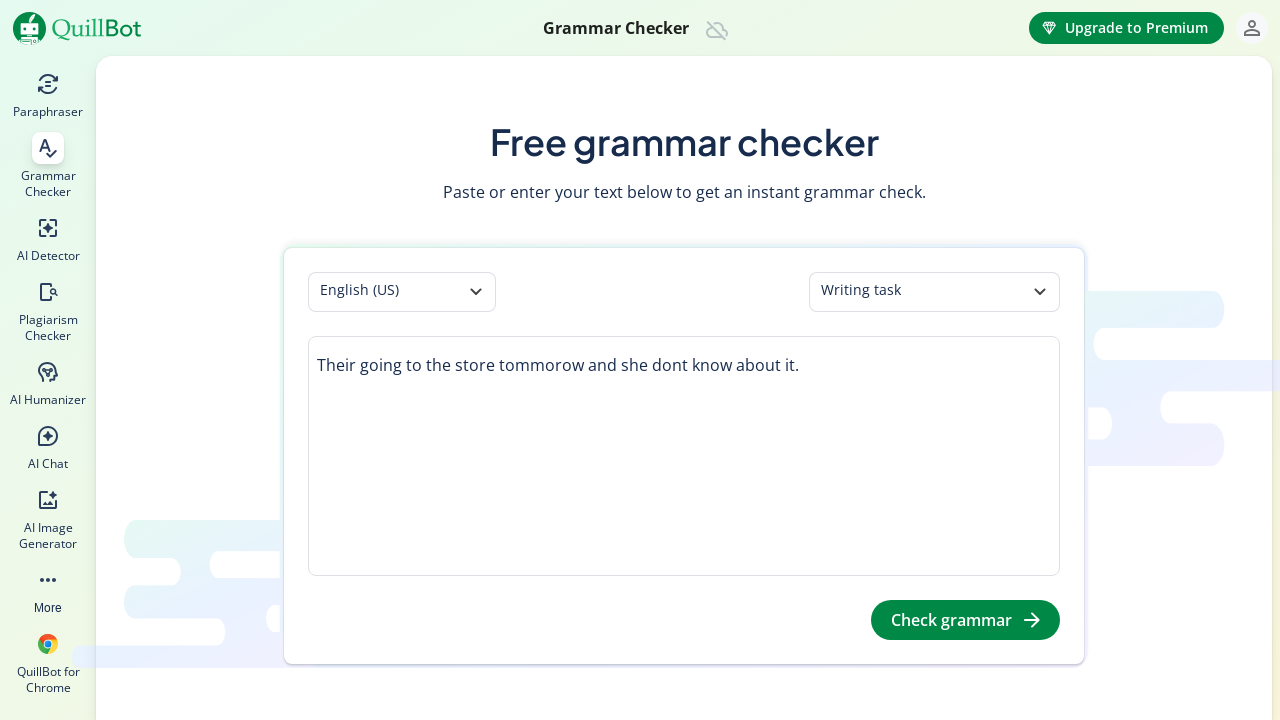

No additional errors found or second fix attempt failed on text=Fix All Errors
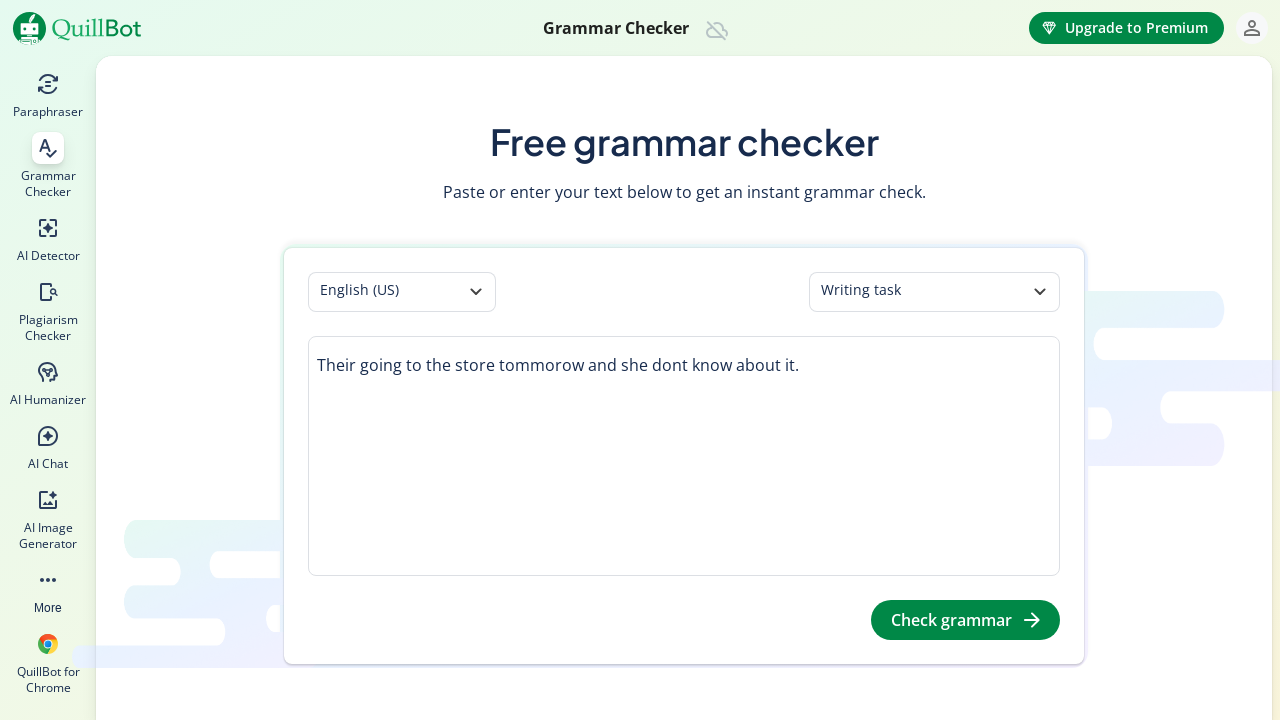

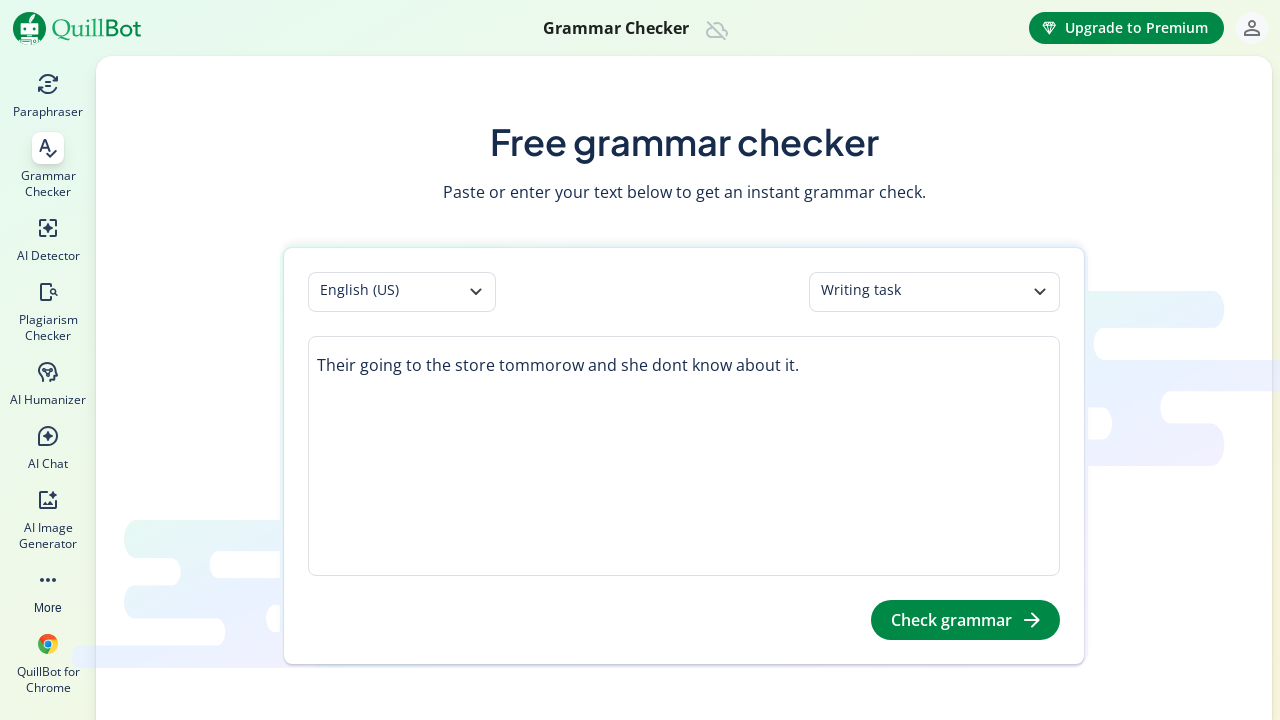